Tests e-commerce checkout flow by searching for products, adding specific items to cart, and proceeding to checkout

Starting URL: https://rahulshettyacademy.com/seleniumPractise/#/

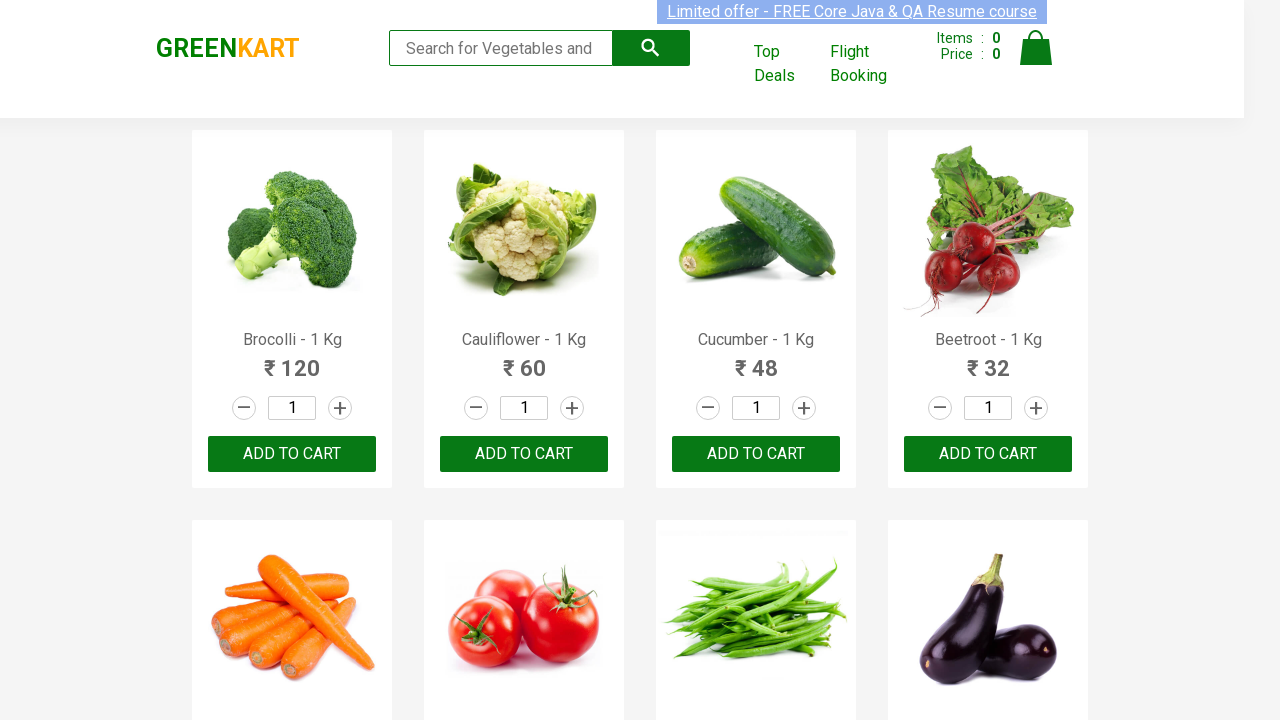

Filled search field with 'ca' to find products on .search-keyword
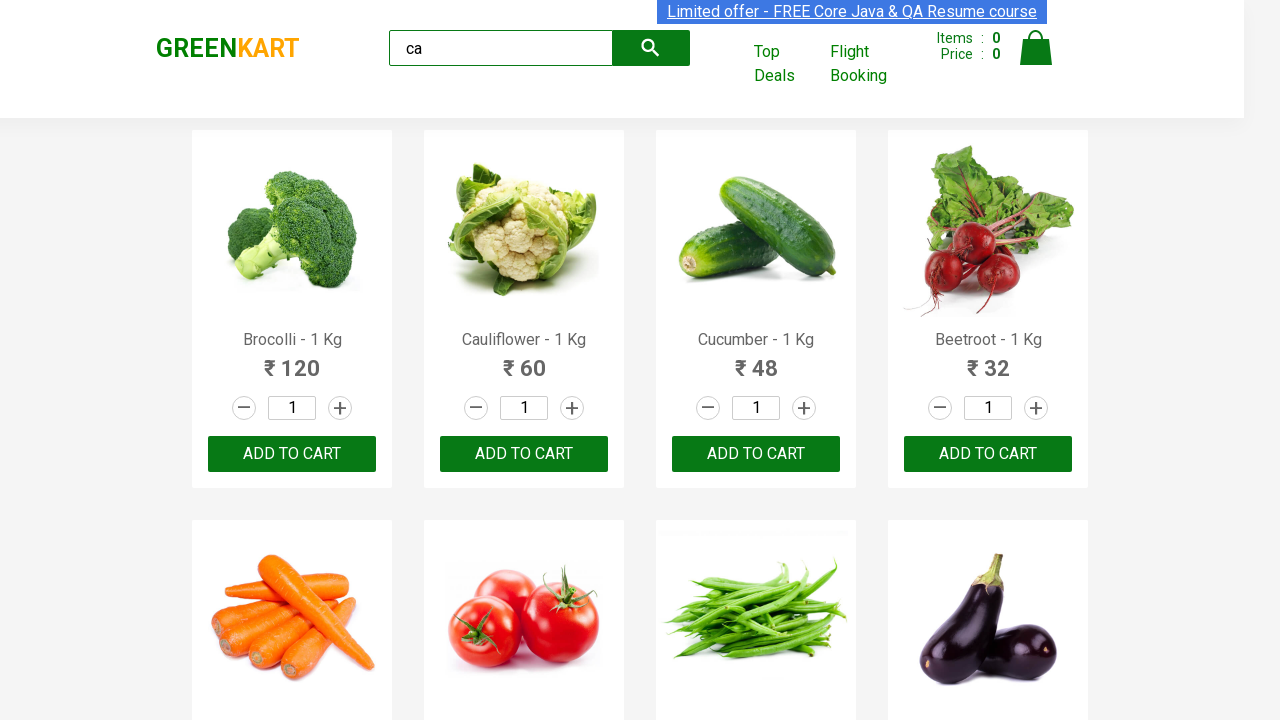

Waited for products to load after search
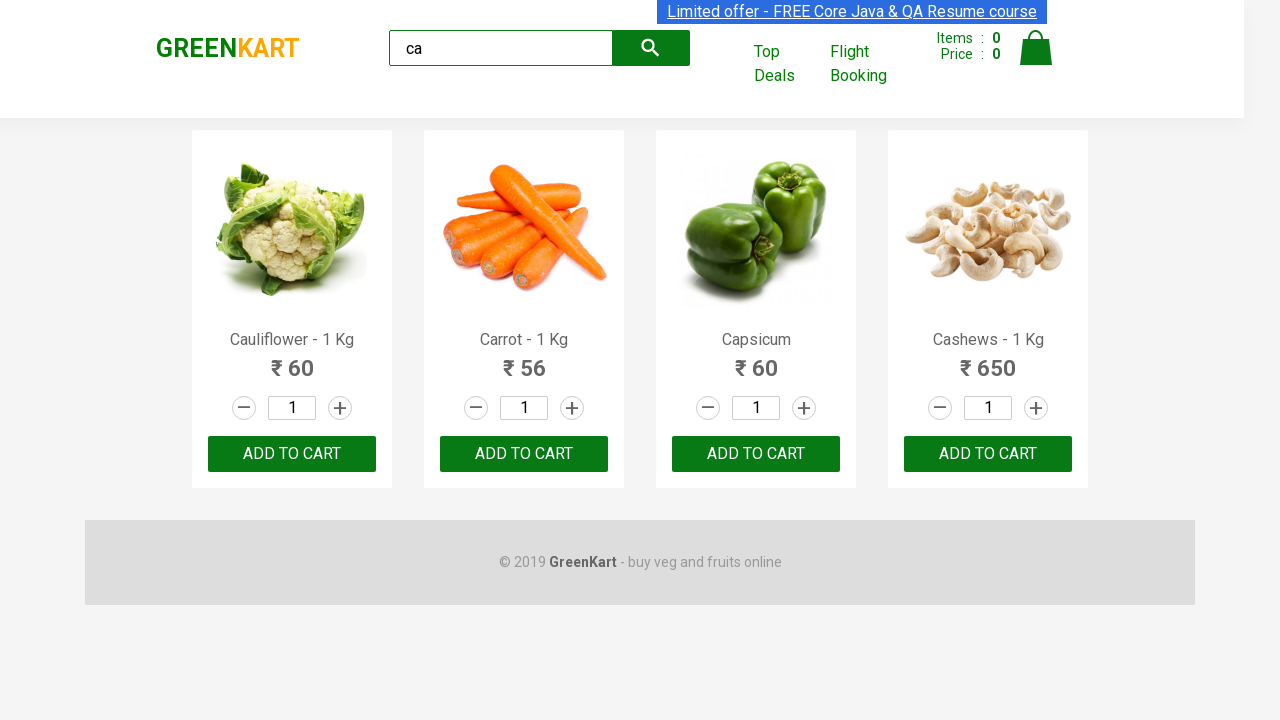

Retrieved list of available products
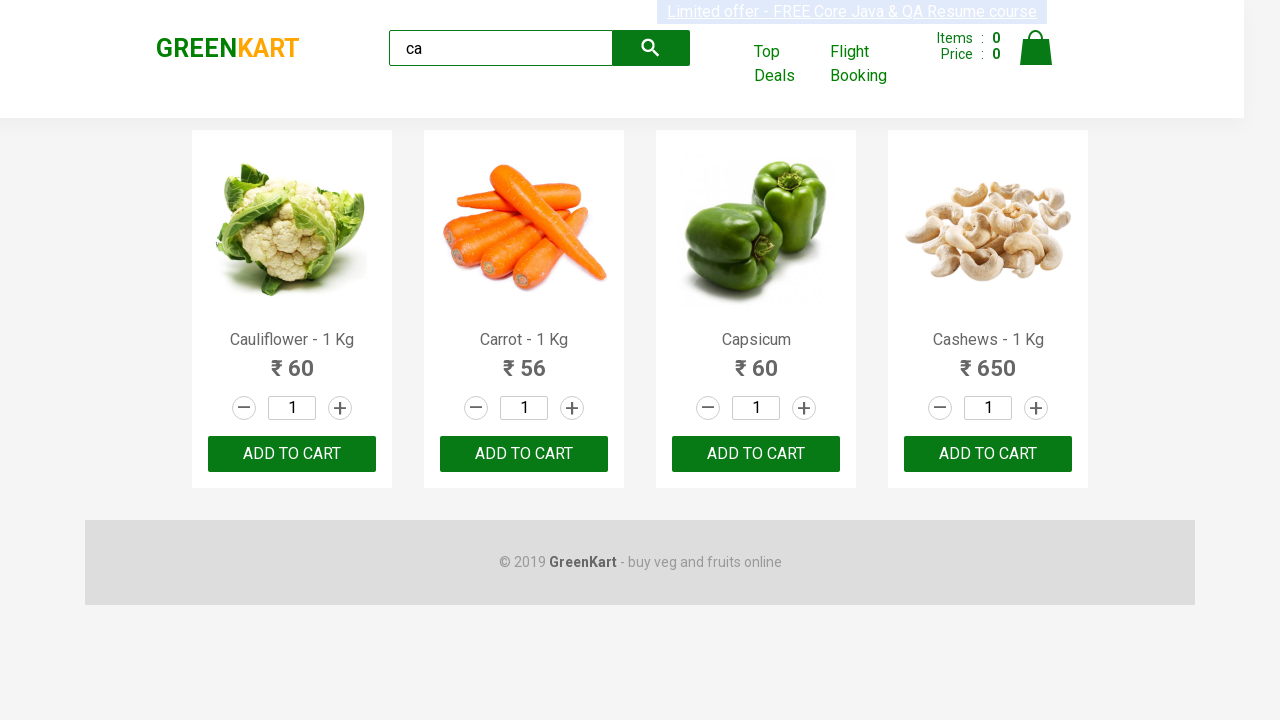

Checked product name: Cauliflower - 1 Kg
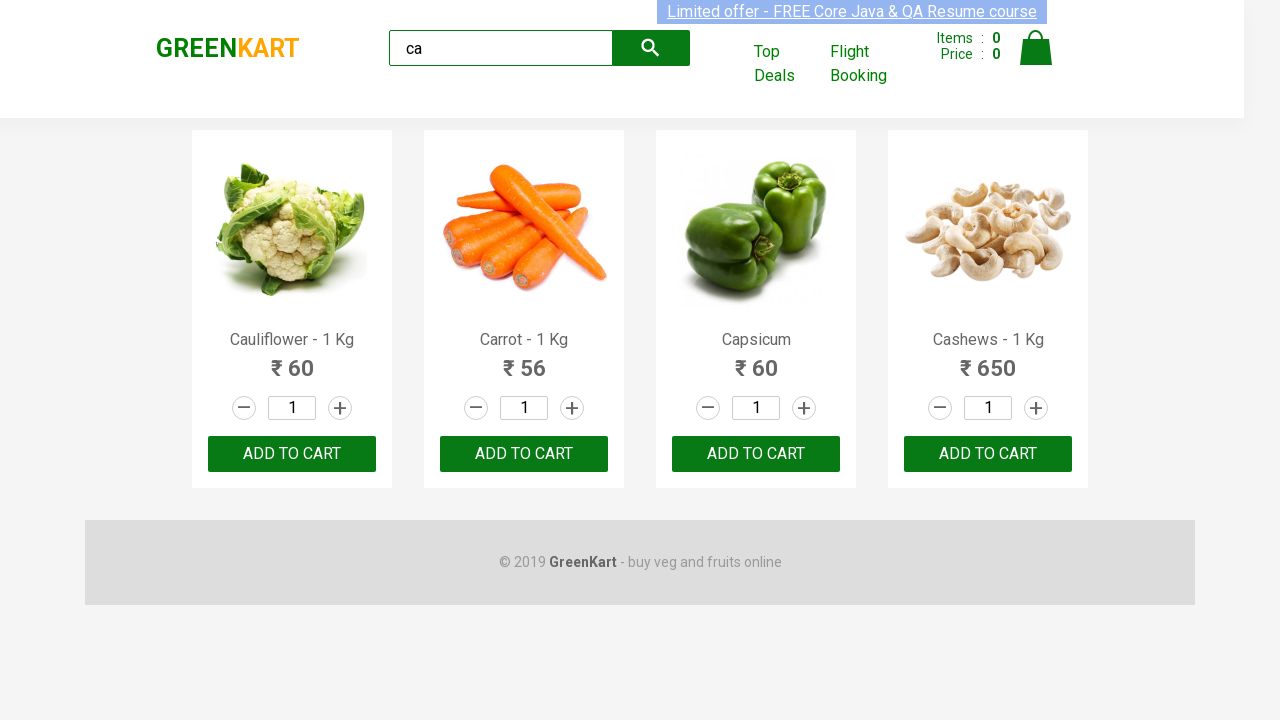

Checked product name: Carrot - 1 Kg
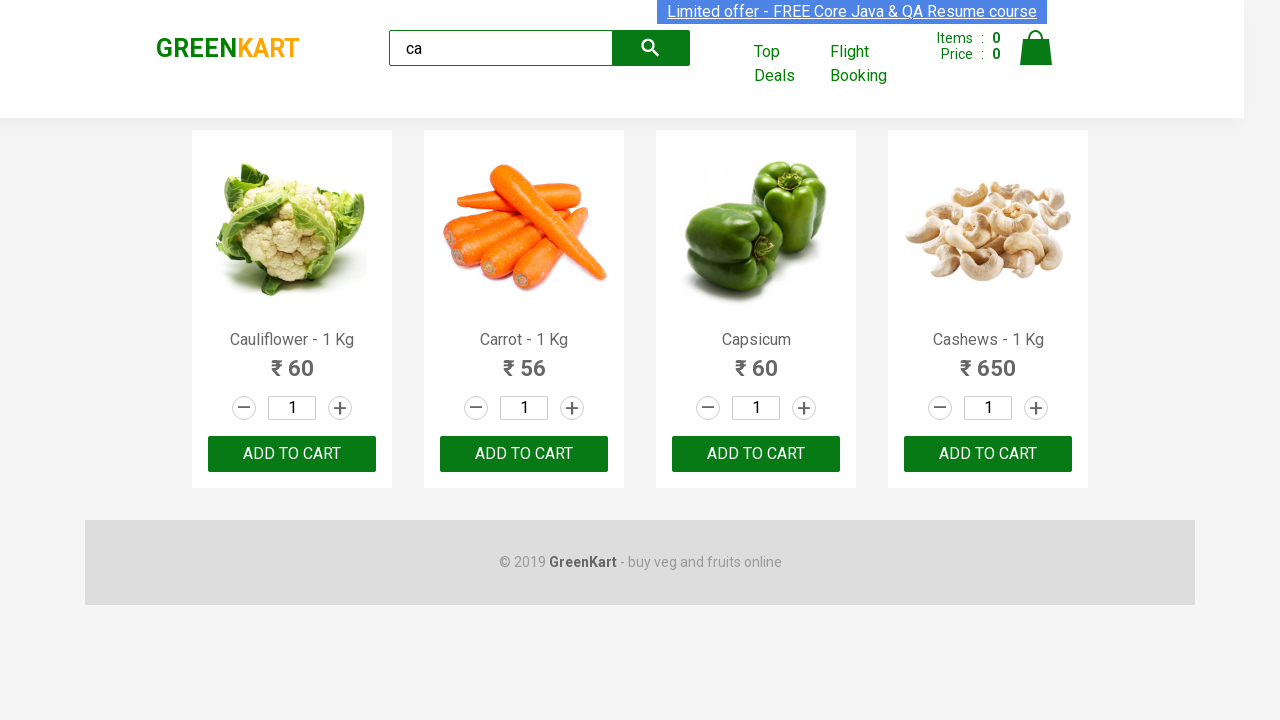

Checked product name: Capsicum
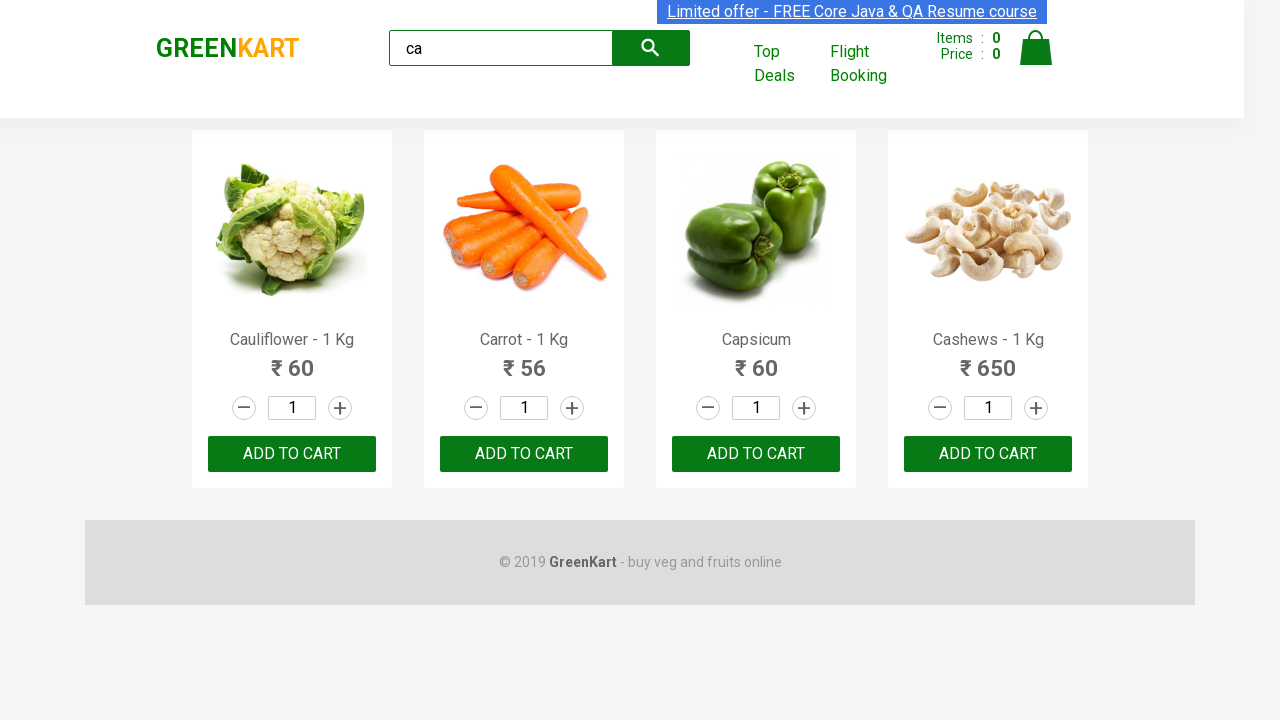

Checked product name: Cashews - 1 Kg
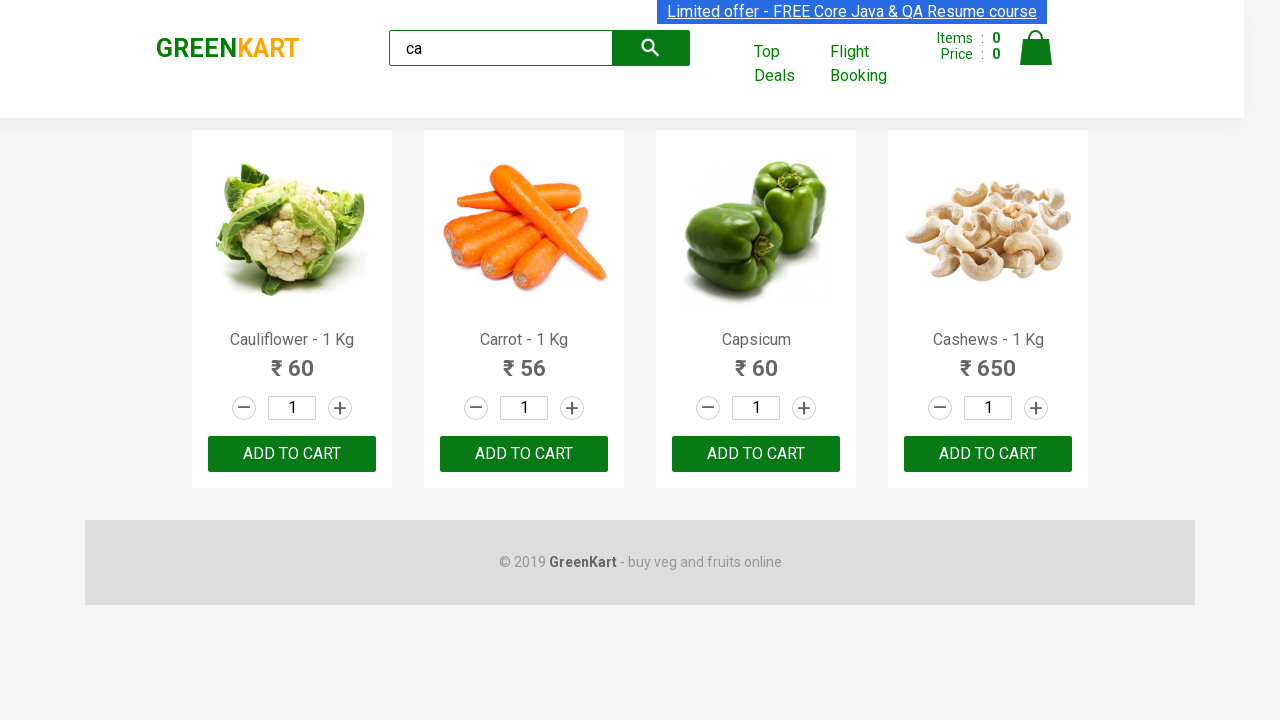

Clicked 'ADD TO CART' button for Cashews product at (988, 454) on .products .product >> nth=3 >> button
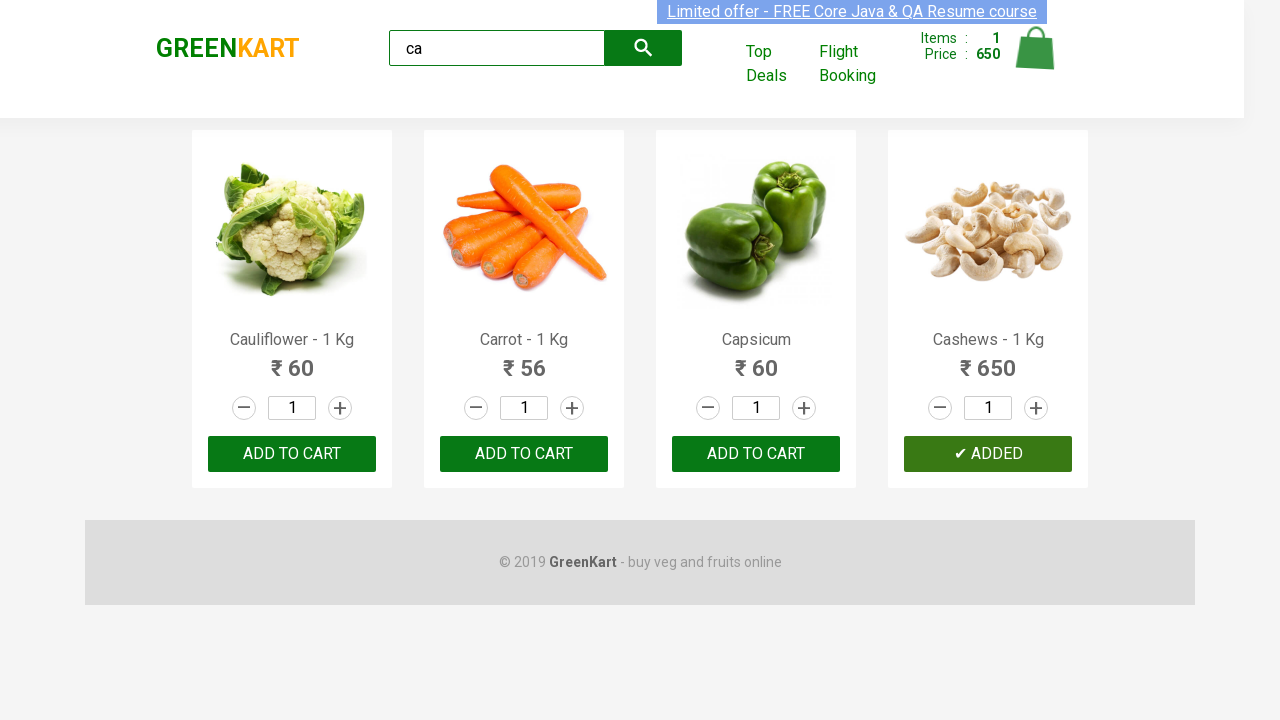

Clicked cart icon to view cart at (1036, 48) on .cart-icon img
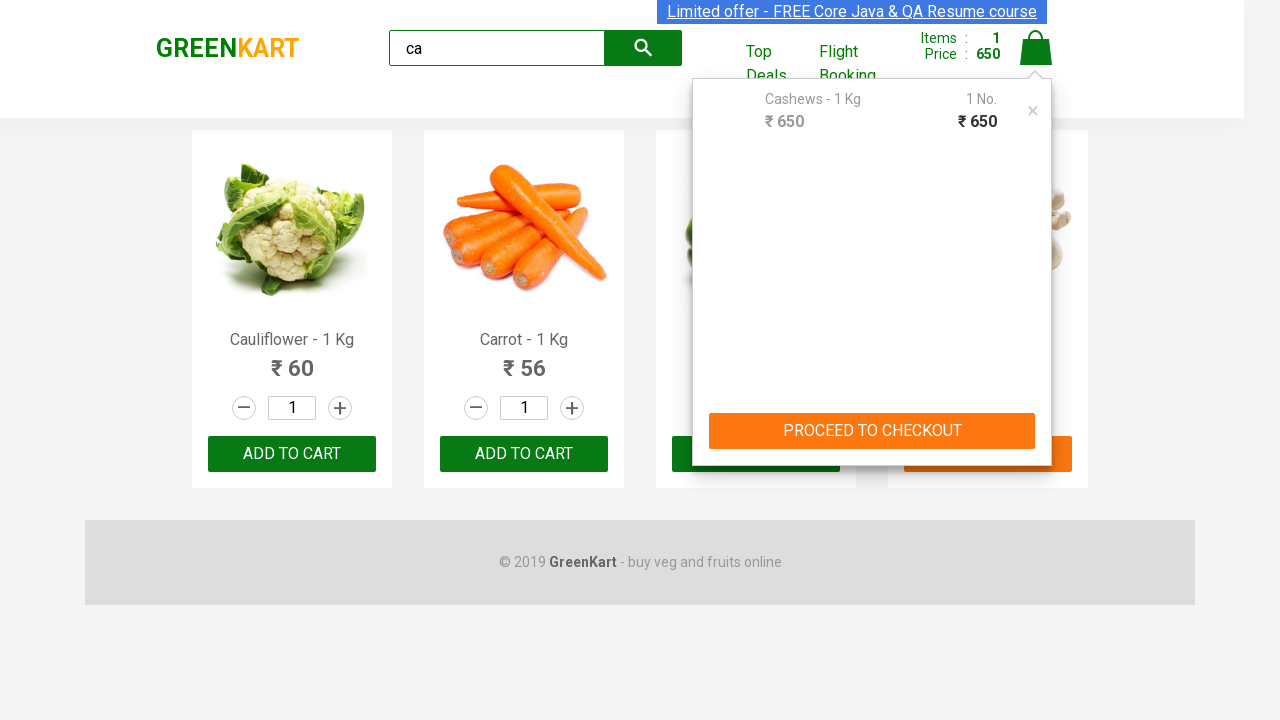

Clicked 'Proceed to Checkout' button to begin checkout flow at (872, 431) on .cart-preview.active button
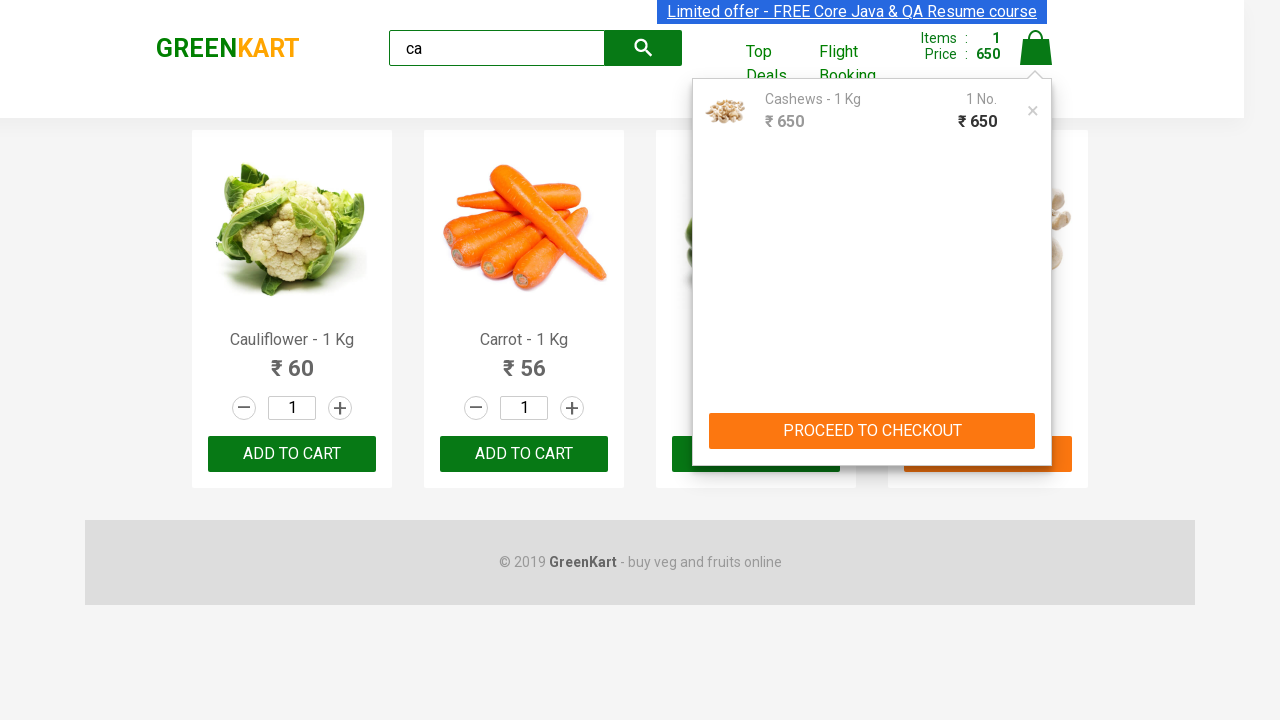

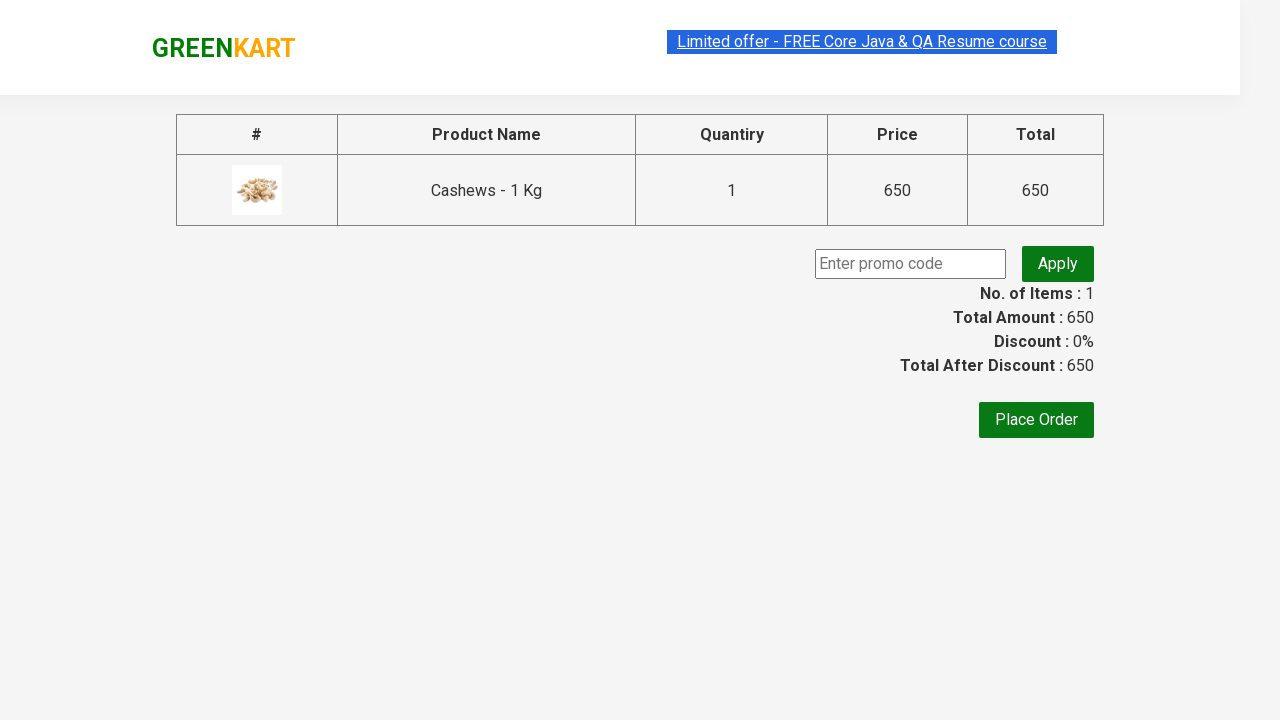